Tests filling a name field on an Angular practice form by entering a name value

Starting URL: https://rahulshettyacademy.com/angularpractice/

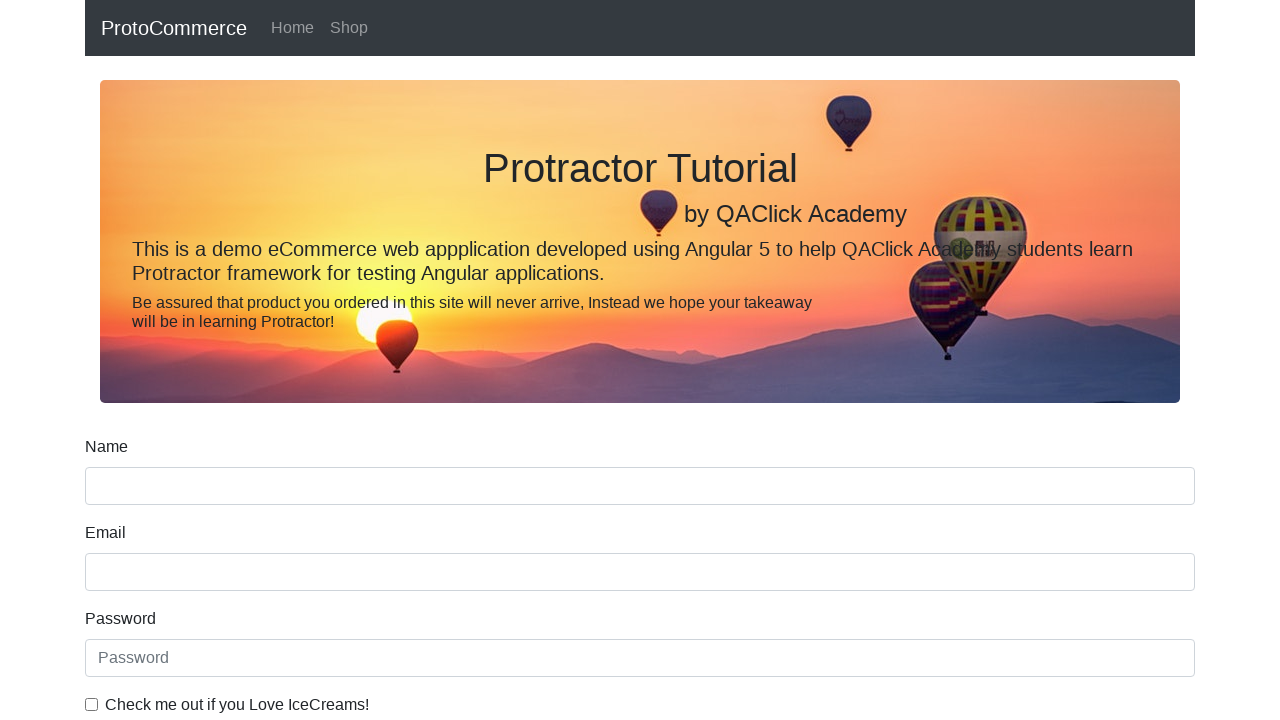

Filled name field with 'Rahul' on input[name='name']
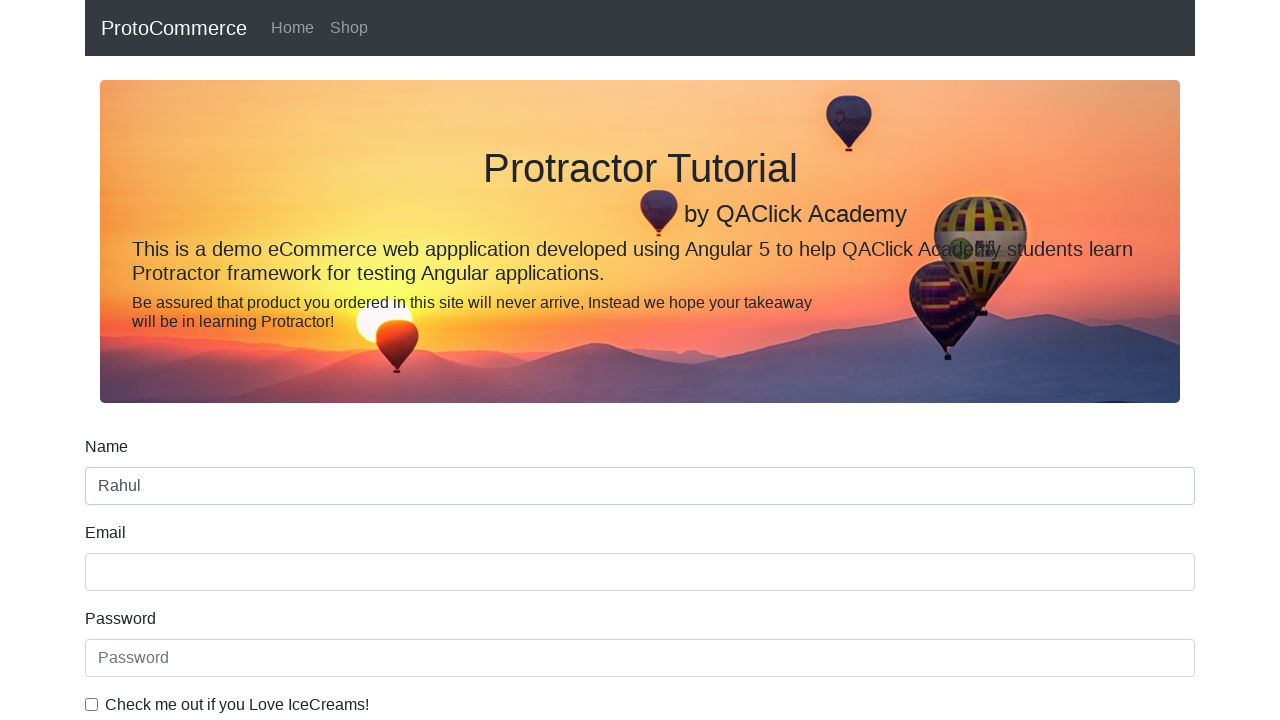

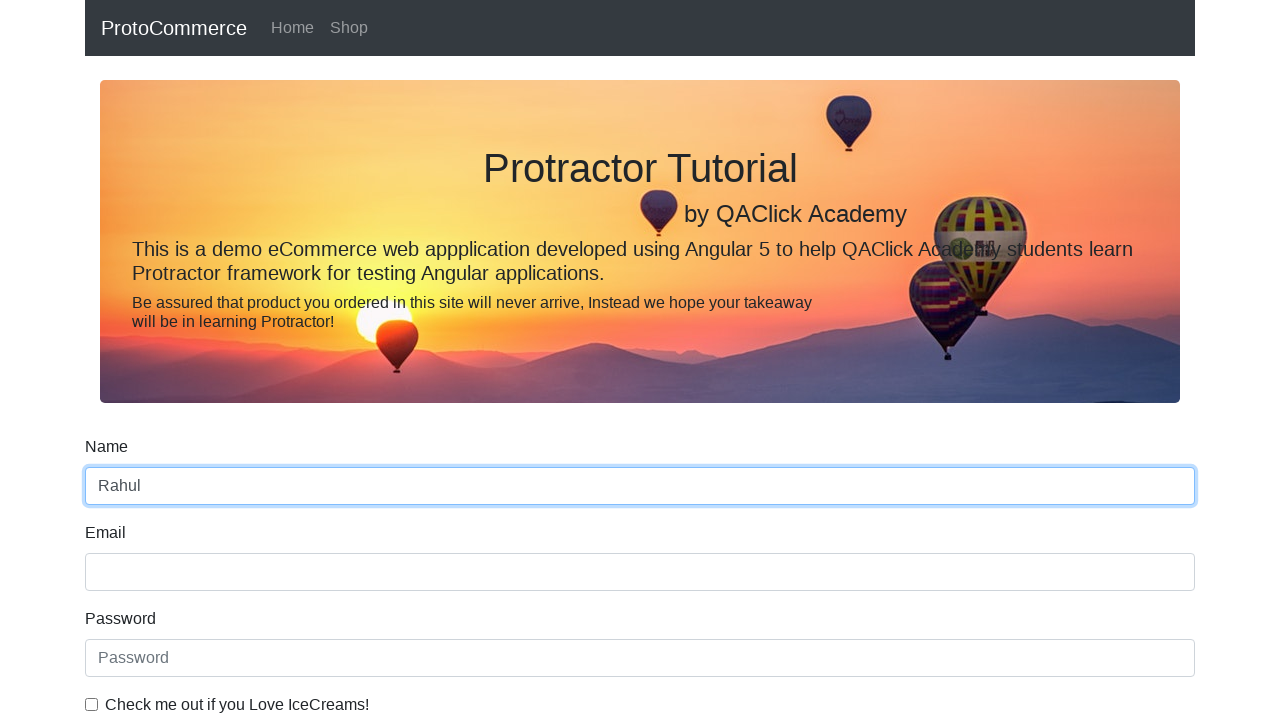